Verifies that the page title matches the expected title

Starting URL: https://www.skillfactory.ru/

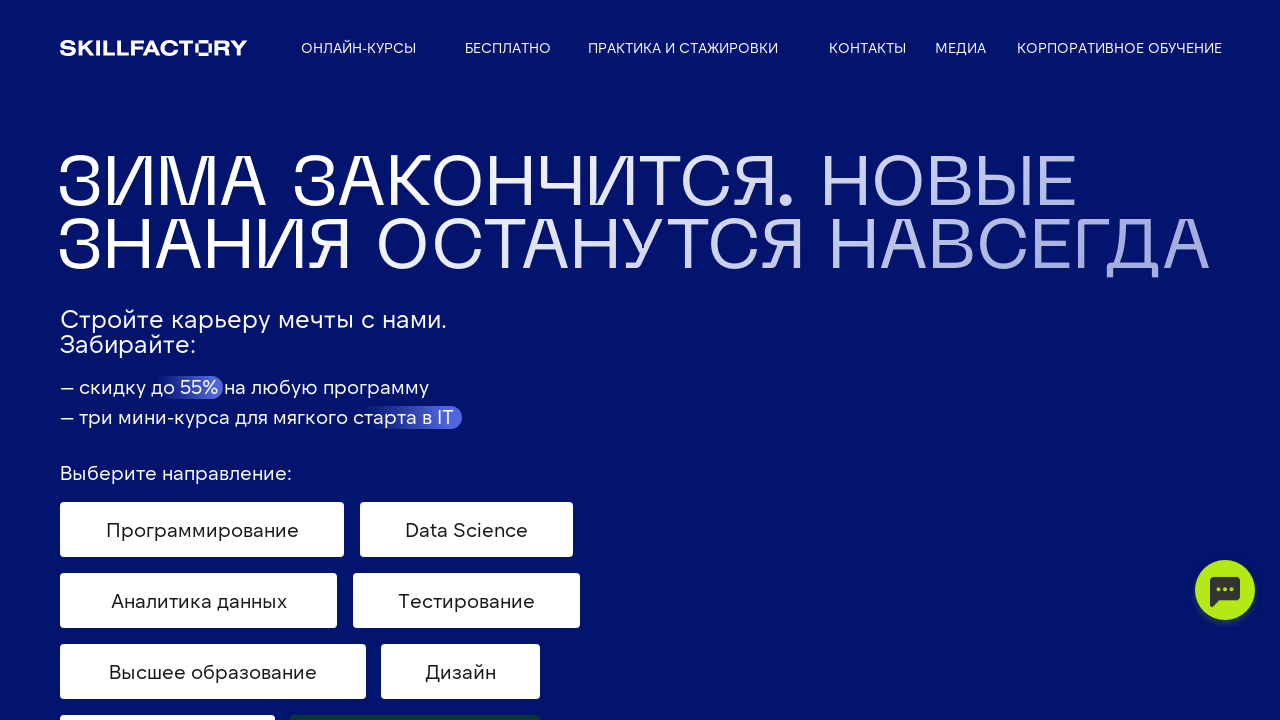

Waited for and verified page title matches expected value
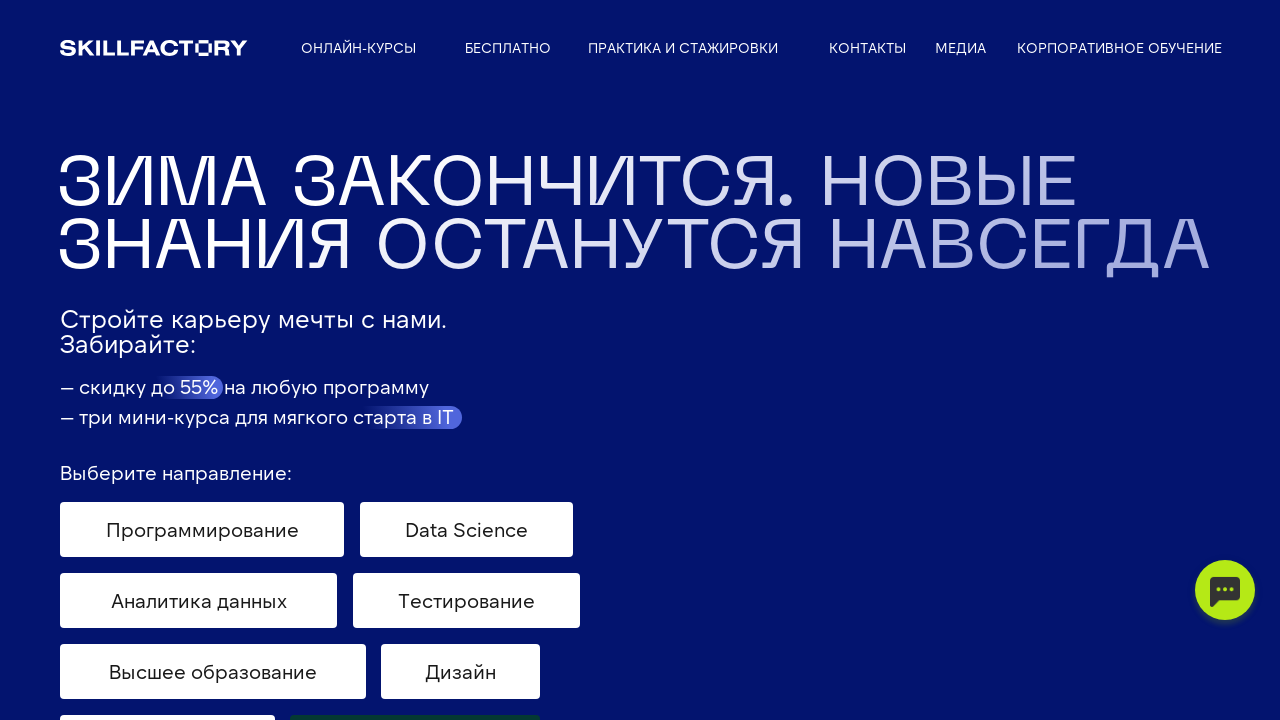

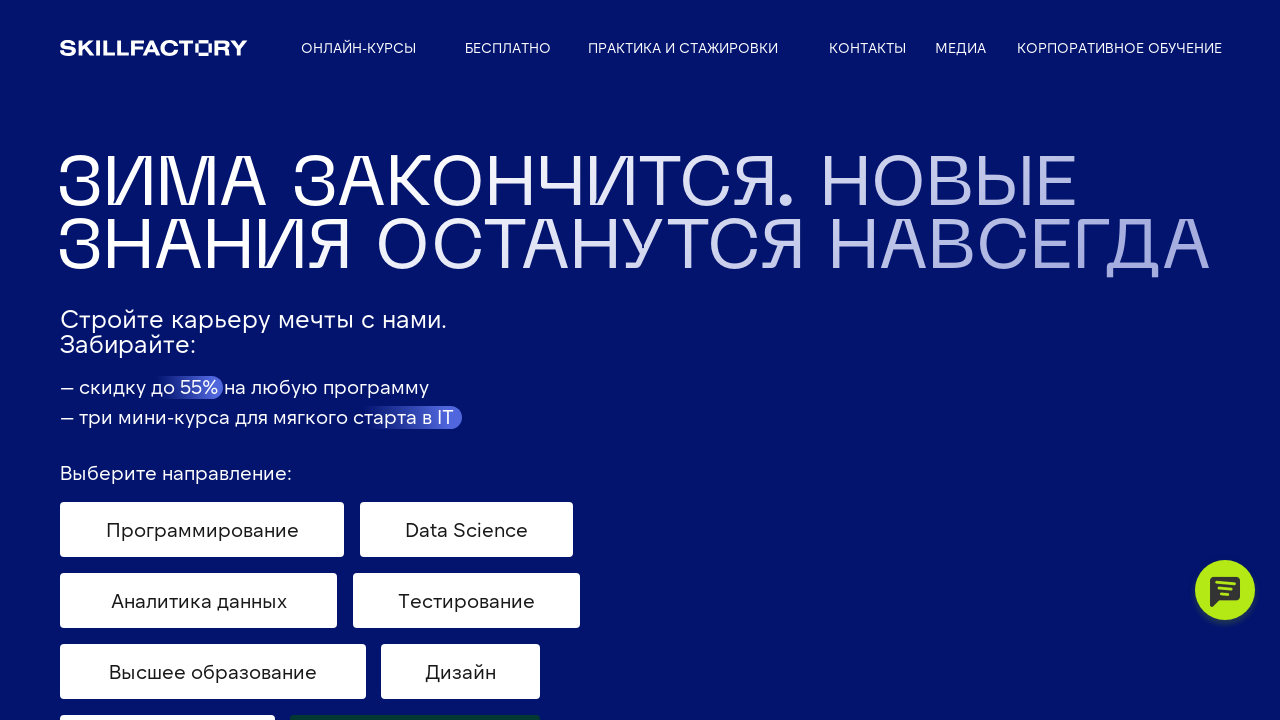